Tests dynamic control functionality by checking if an input field is enabled, toggling it, and checking its state again

Starting URL: https://v1.training-support.net/selenium/dynamic-controls

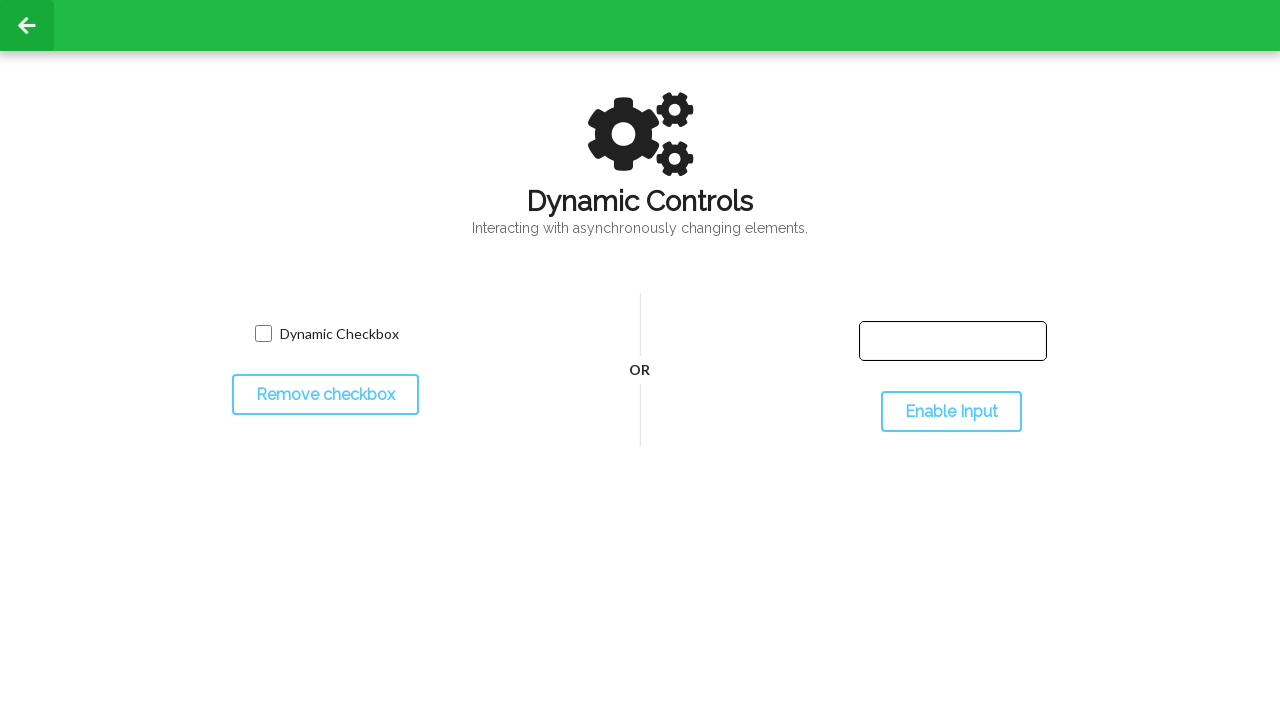

Checked initial state of input field - enabled status retrieved
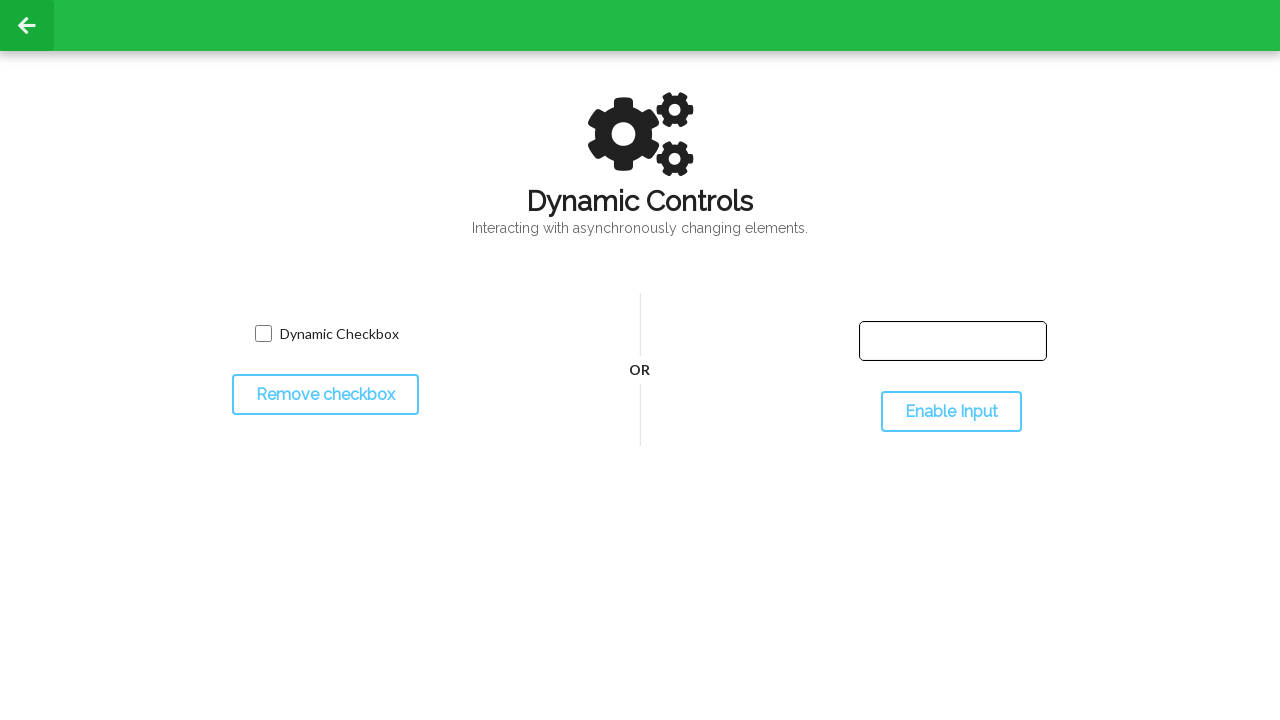

Clicked toggle button to change input field state at (951, 412) on #toggleInput
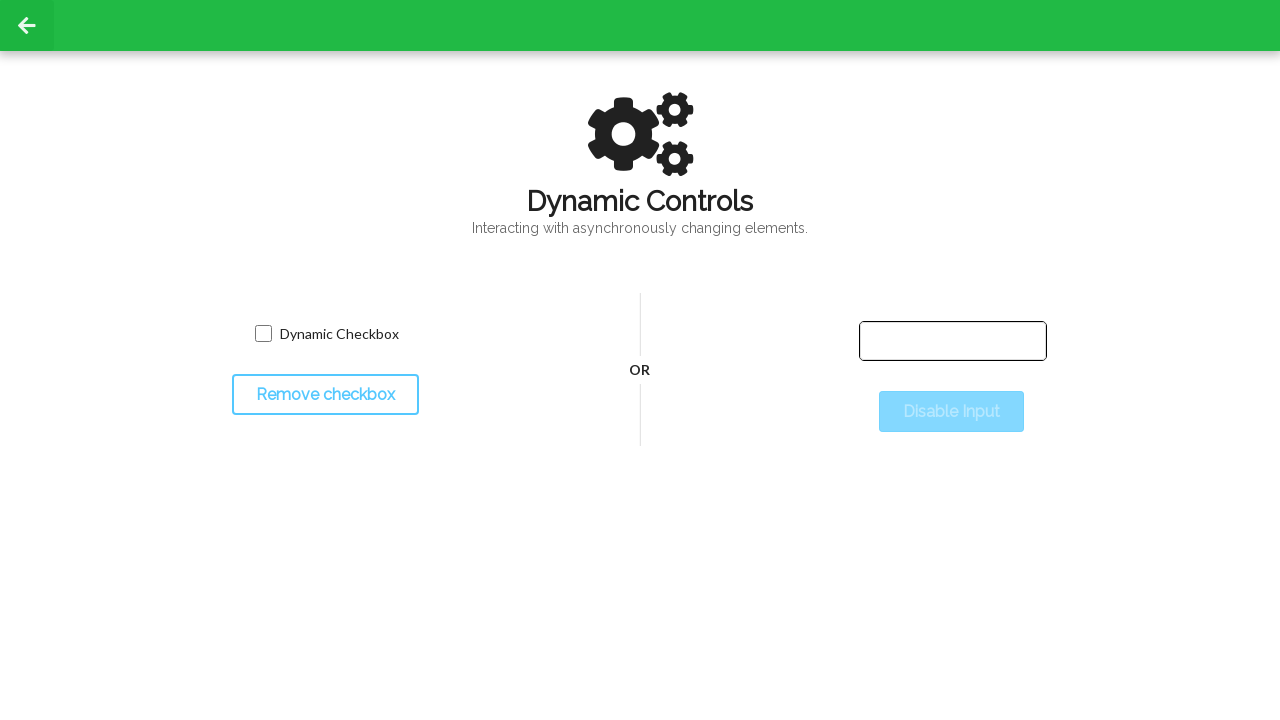

Waited for input field state to change
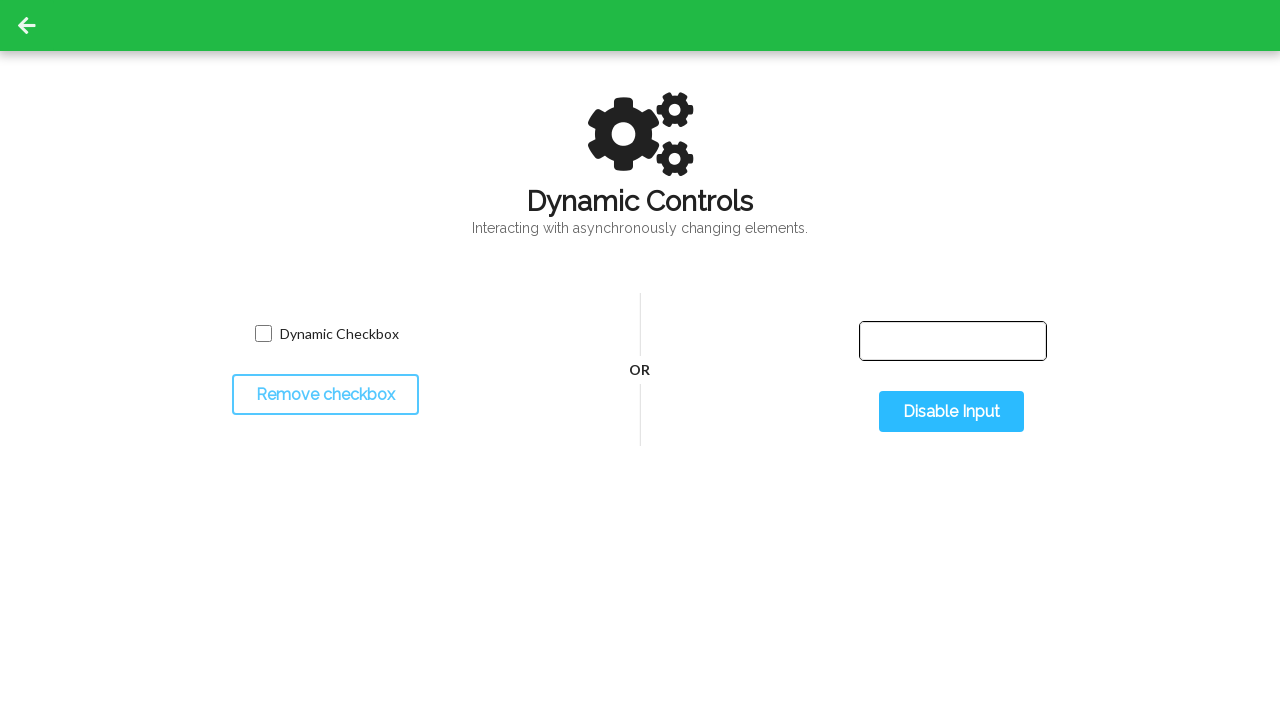

Checked new state of input field after toggle - enabled status retrieved
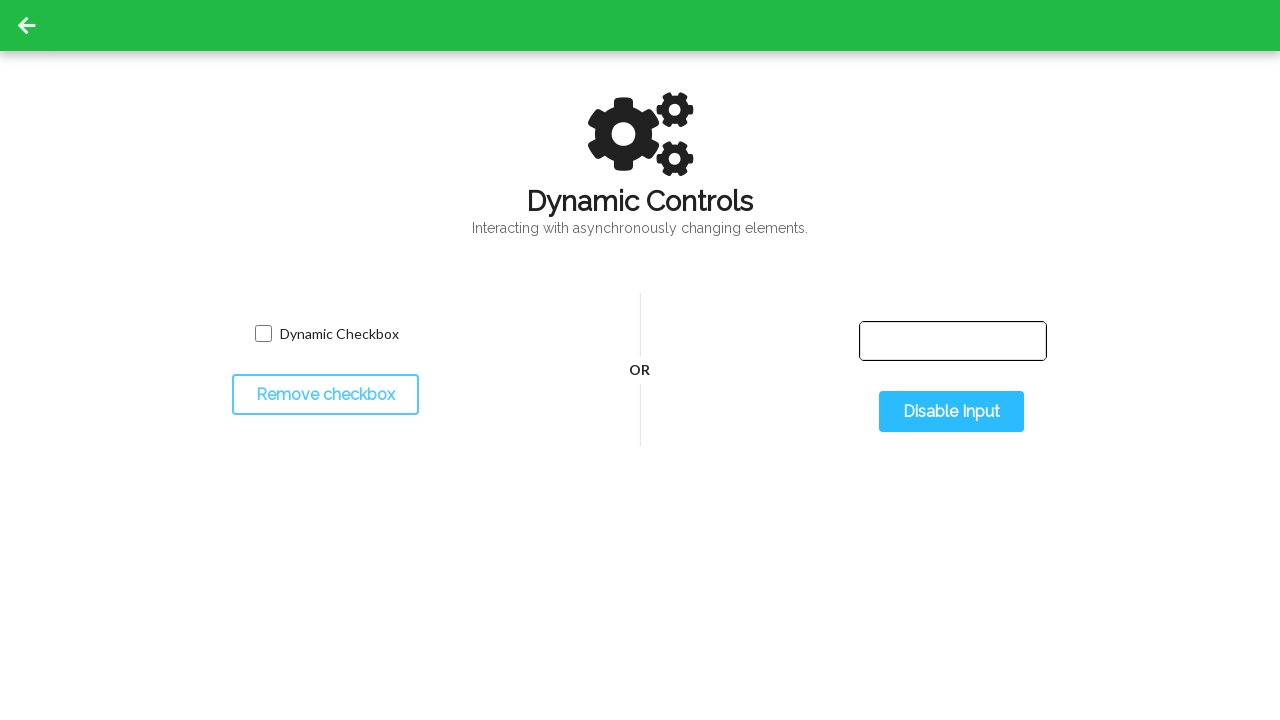

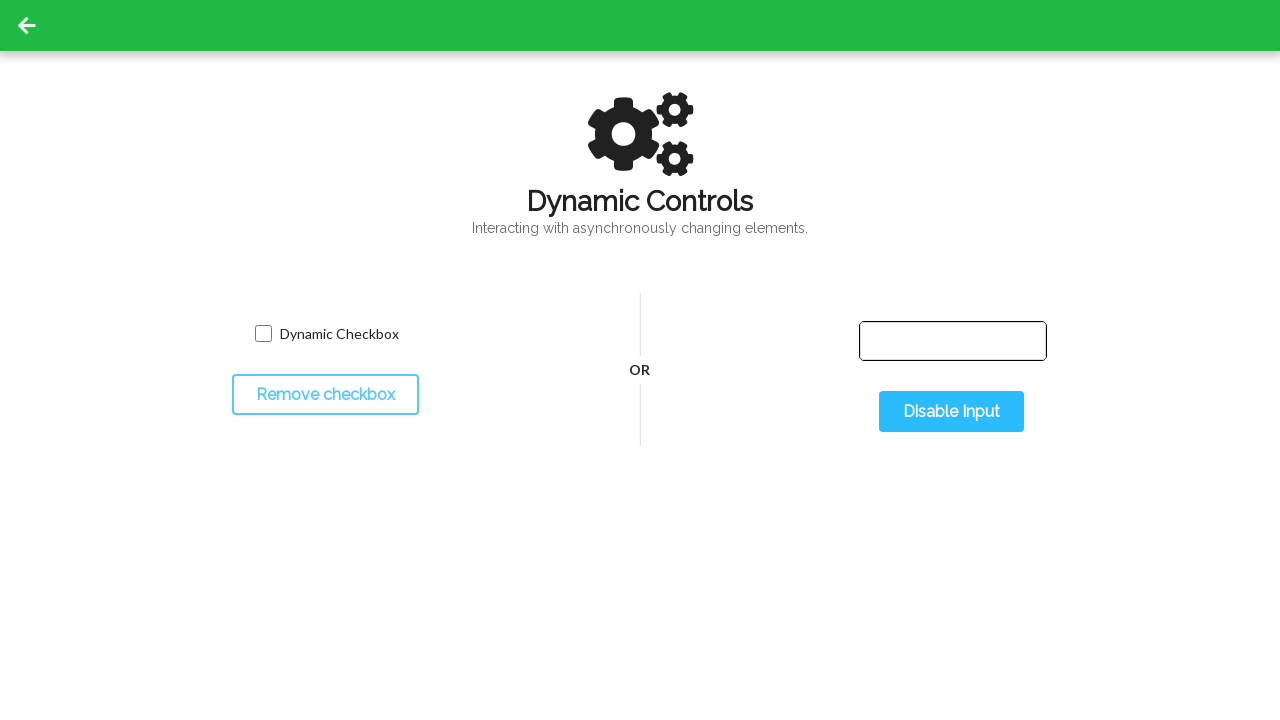